Tests editing a todo item by double-clicking it and changing the text.

Starting URL: https://demo.playwright.dev/todomvc

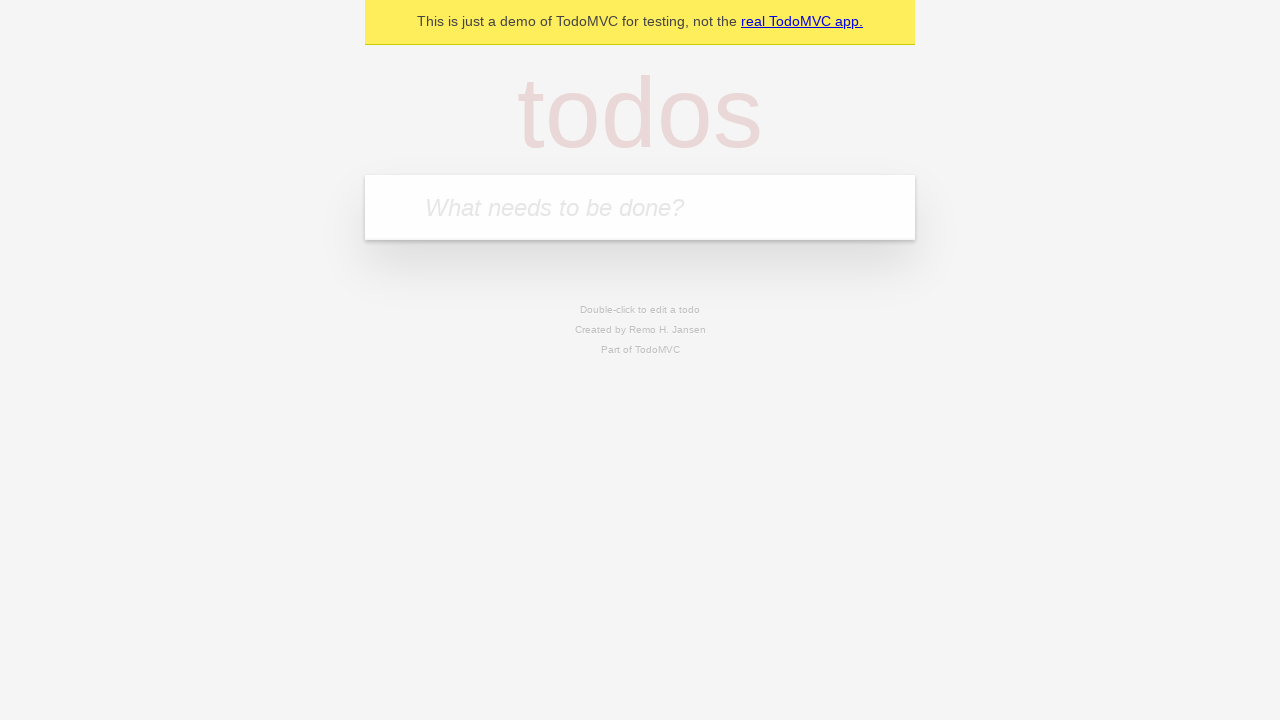

Filled first todo with 'buy some cheese' on internal:attr=[placeholder="What needs to be done?"i]
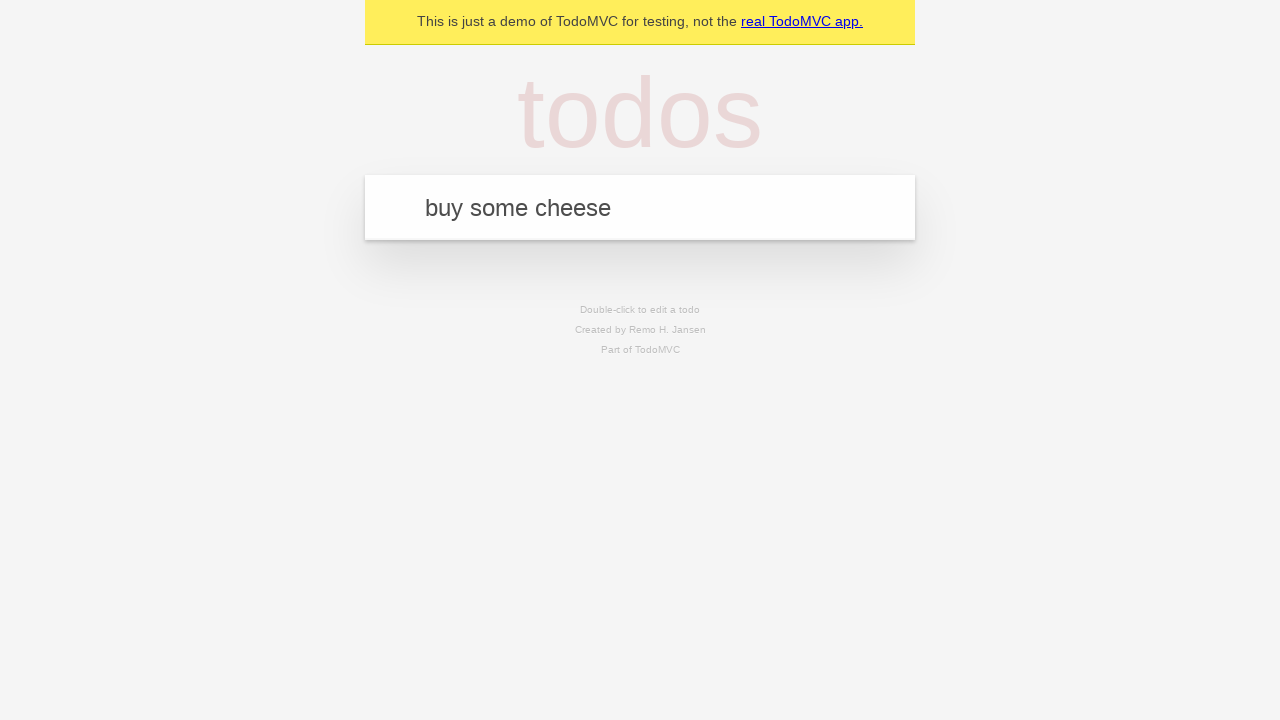

Pressed Enter to create first todo on internal:attr=[placeholder="What needs to be done?"i]
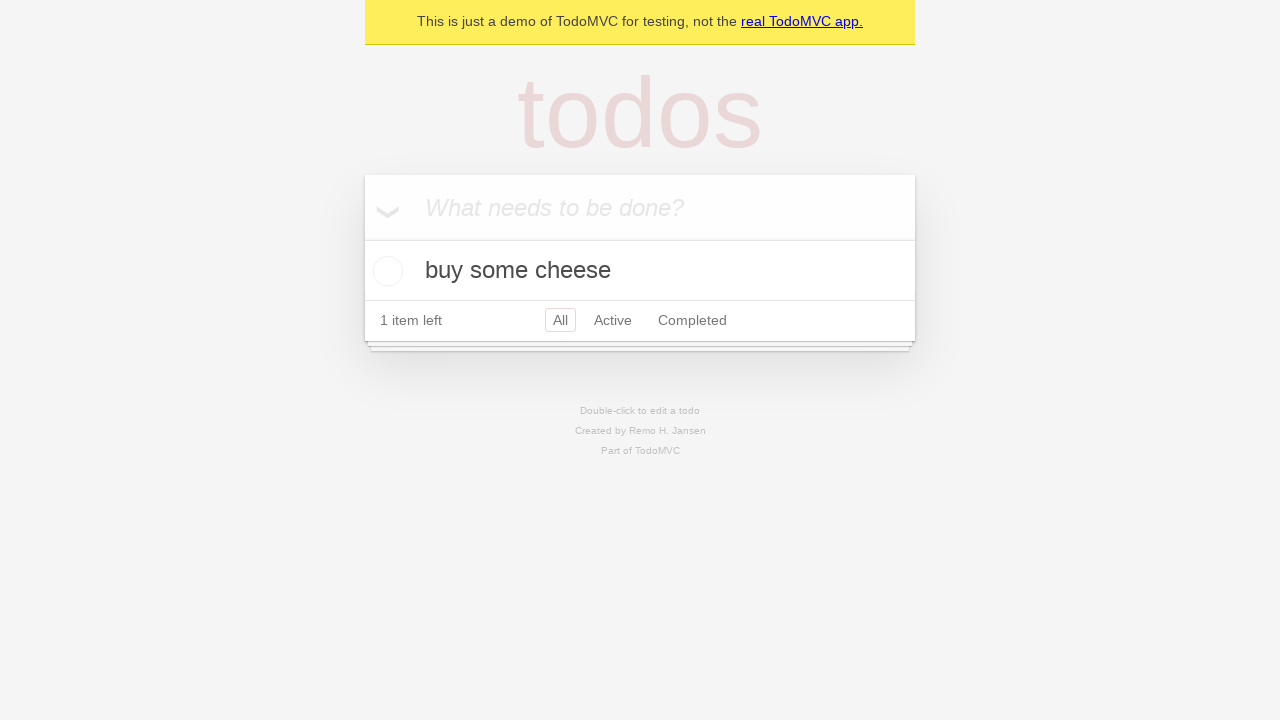

Filled second todo with 'feed the cat' on internal:attr=[placeholder="What needs to be done?"i]
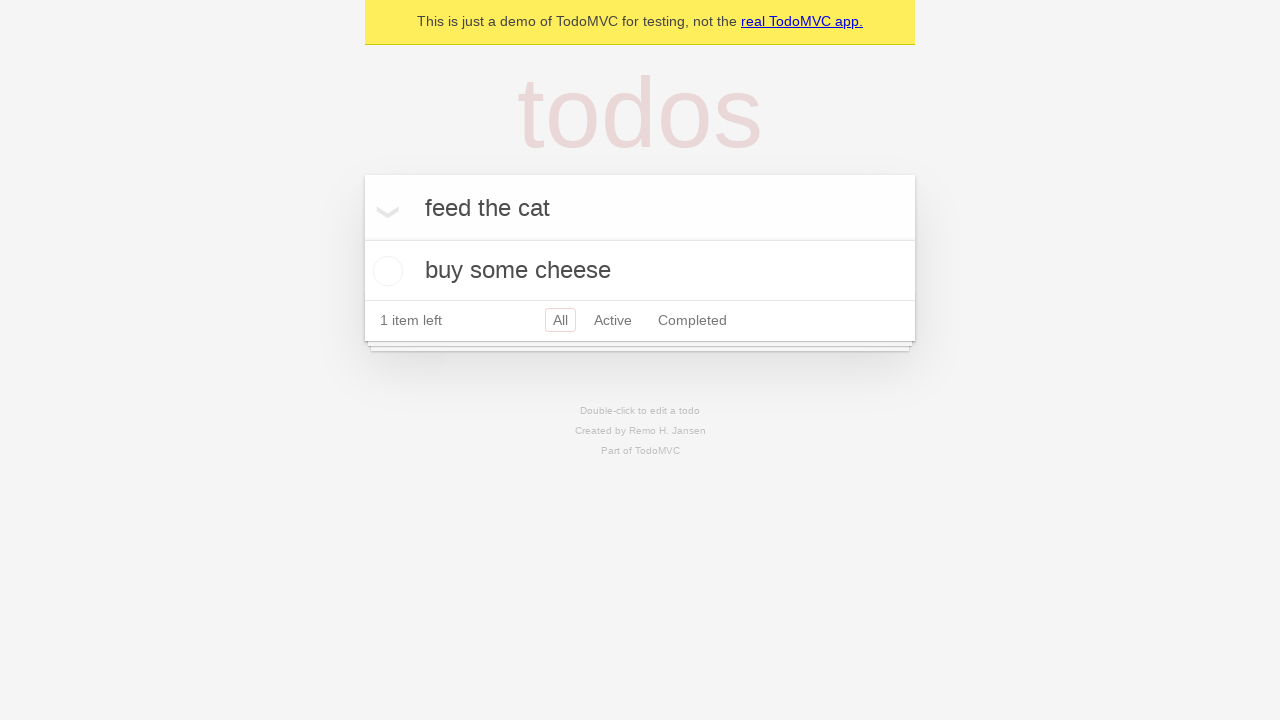

Pressed Enter to create second todo on internal:attr=[placeholder="What needs to be done?"i]
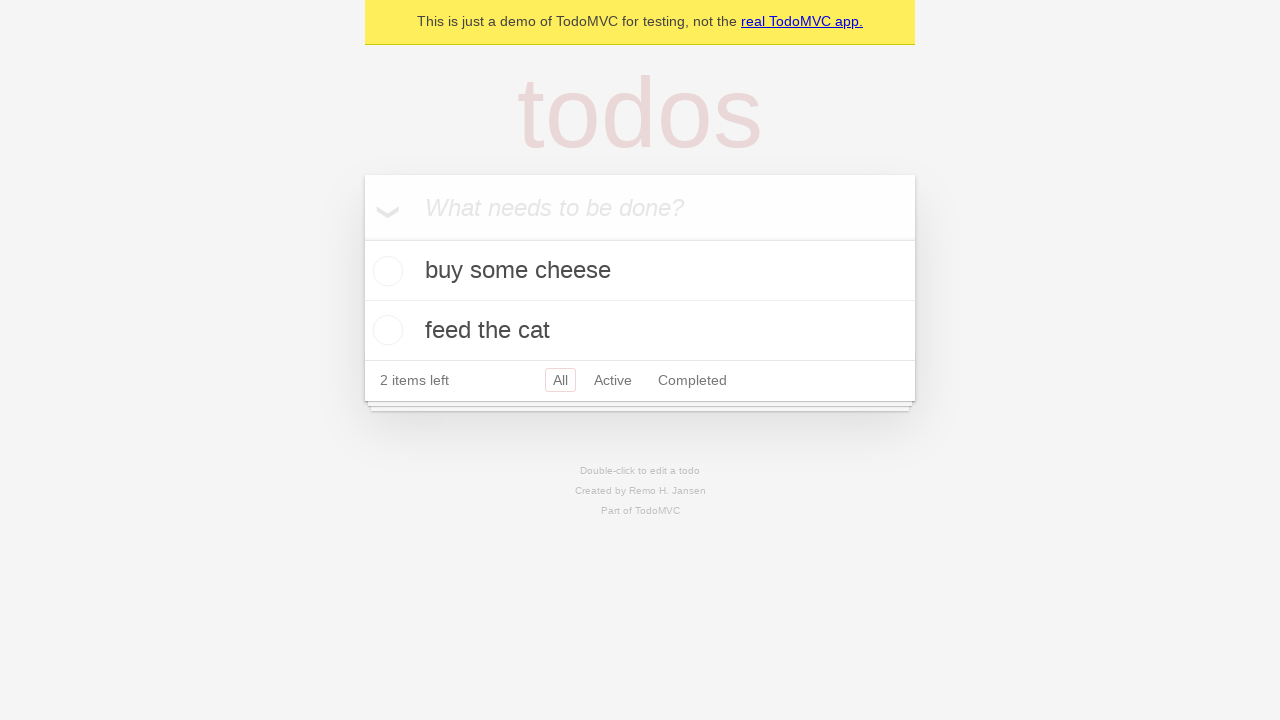

Filled third todo with 'book a doctors appointment' on internal:attr=[placeholder="What needs to be done?"i]
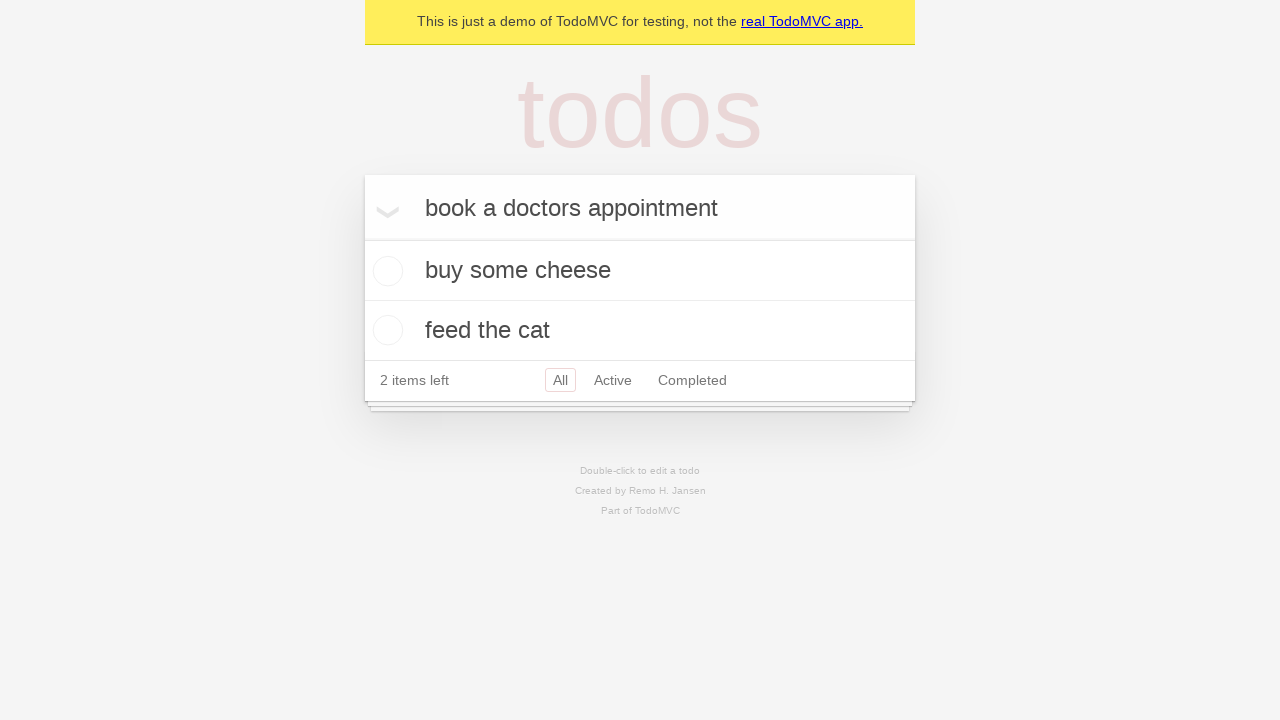

Pressed Enter to create third todo on internal:attr=[placeholder="What needs to be done?"i]
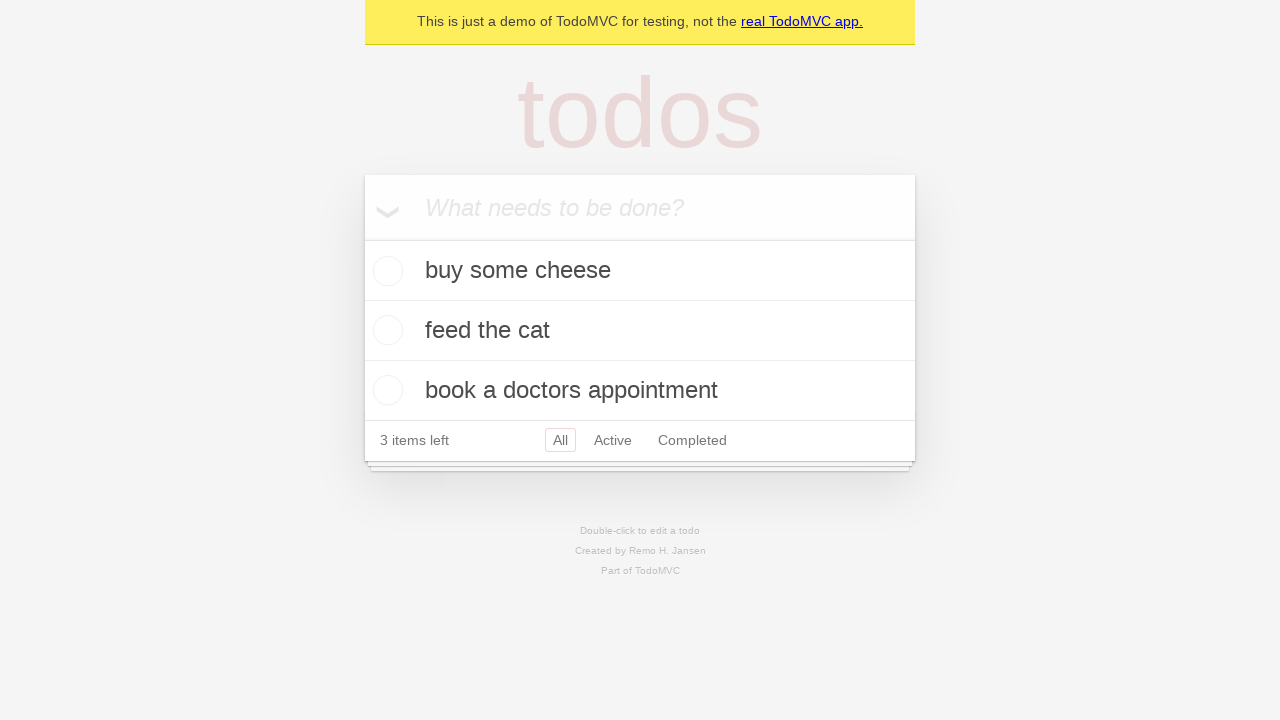

Double-clicked second todo to enter edit mode at (640, 331) on internal:testid=[data-testid="todo-item"s] >> nth=1
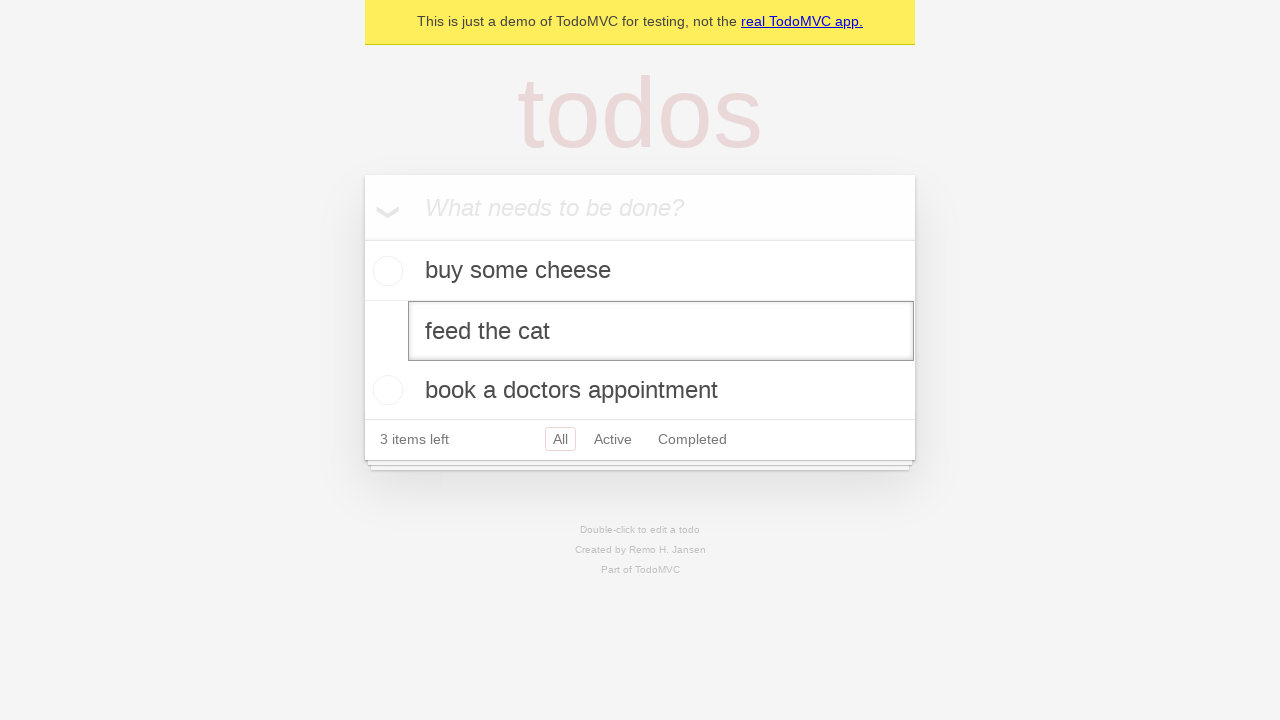

Changed todo text to 'buy some sausages' on internal:testid=[data-testid="todo-item"s] >> nth=1 >> internal:role=textbox[nam
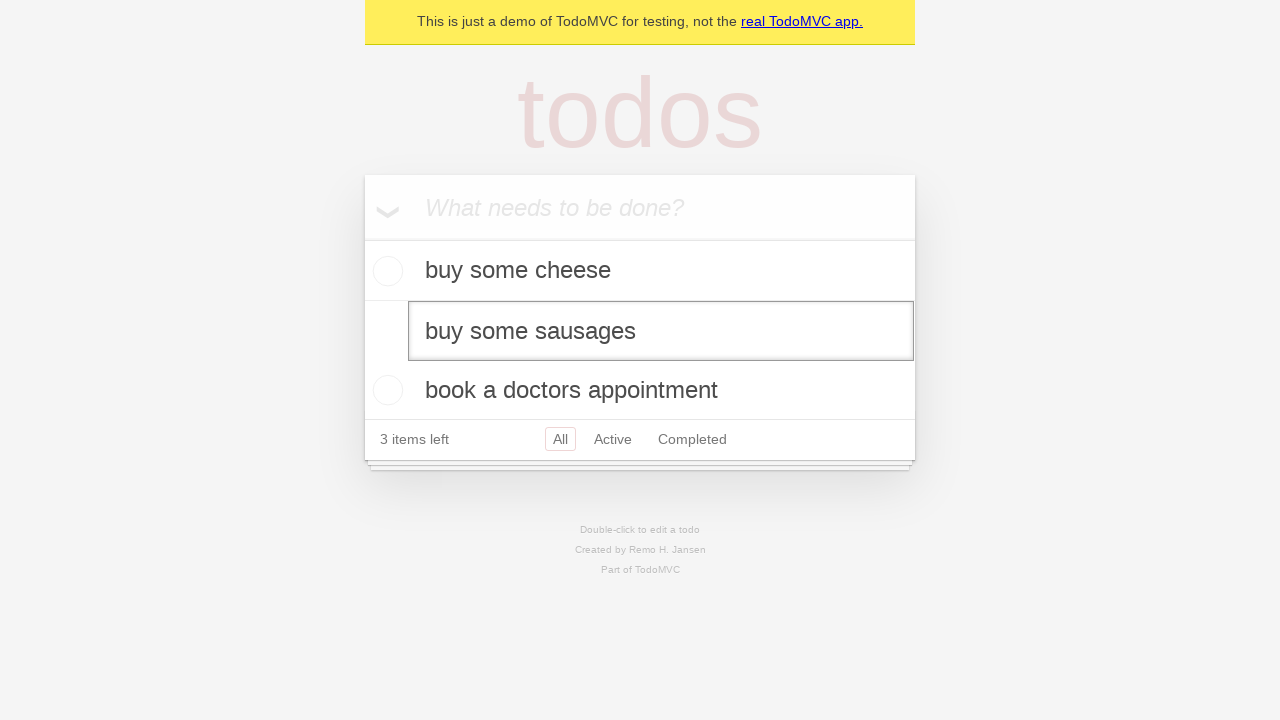

Pressed Enter to save edited todo on internal:testid=[data-testid="todo-item"s] >> nth=1 >> internal:role=textbox[nam
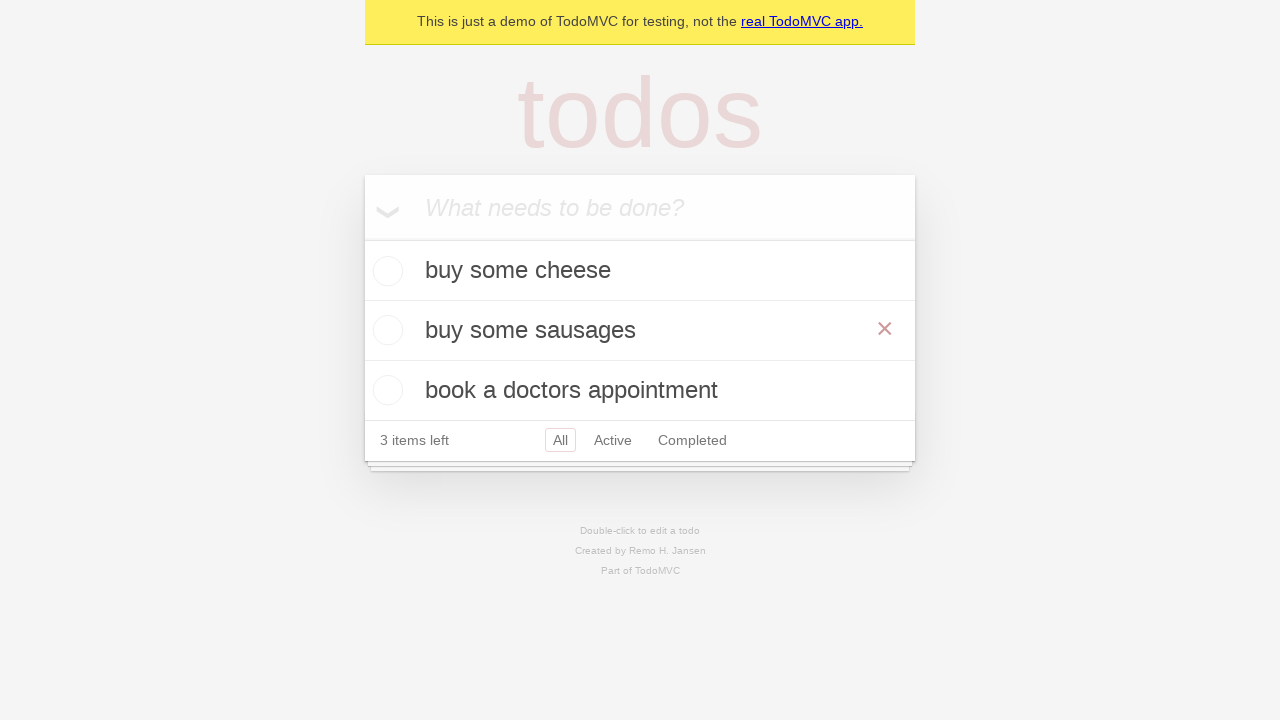

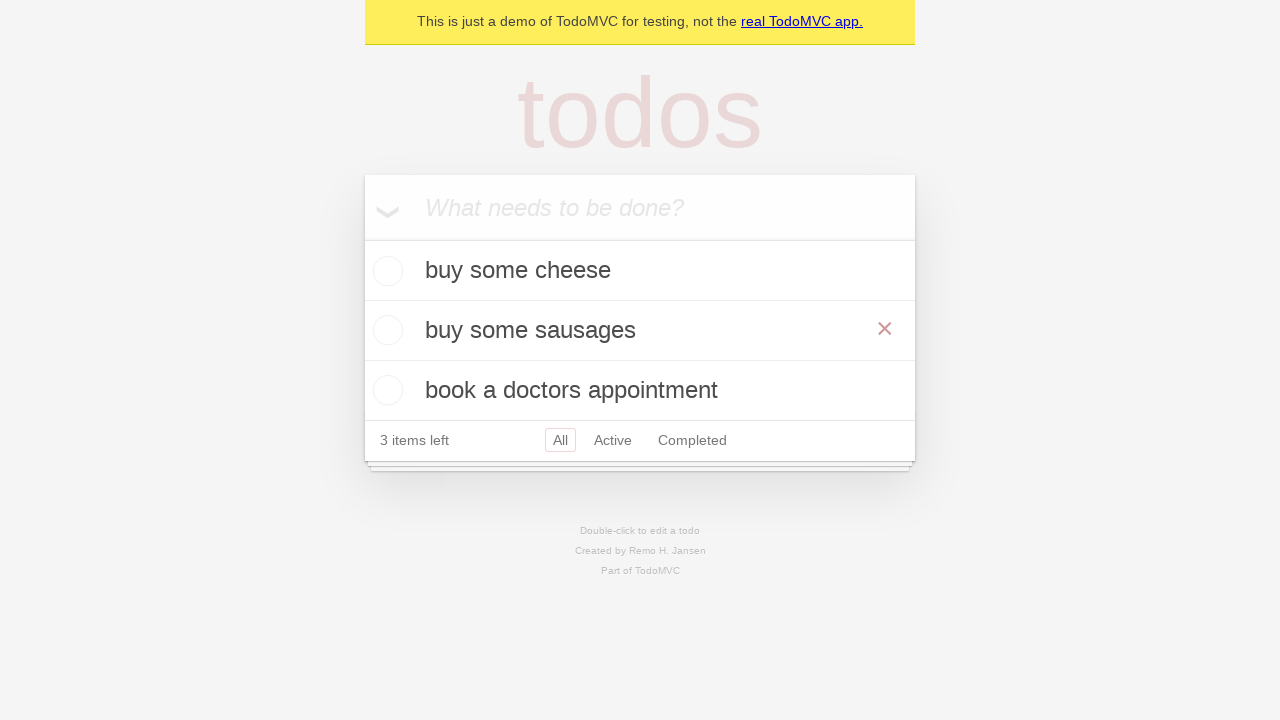